Tests downloading a font from BitFontMaker2 gallery by clicking the download button and accepting the confirmation alert dialog.

Starting URL: https://www.pentacom.jp/pentacom/bitfontmaker2/gallery/?id=18845

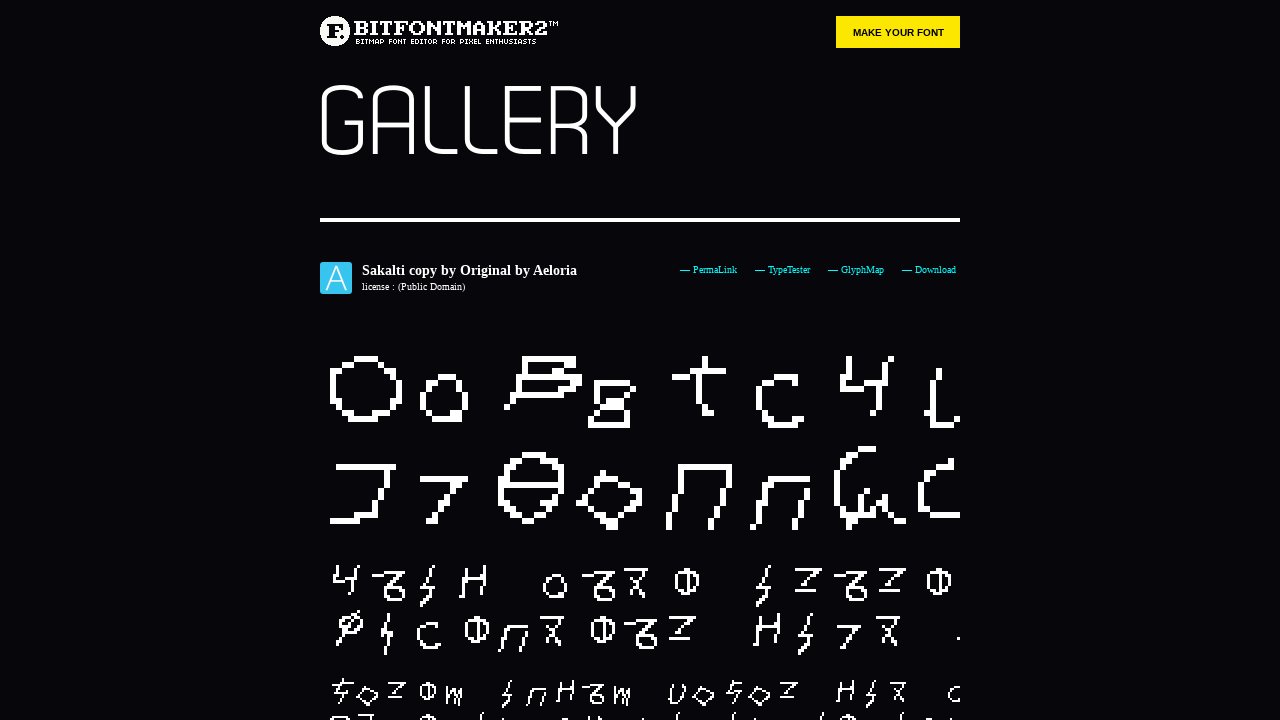

Waited for page to fully load (networkidle)
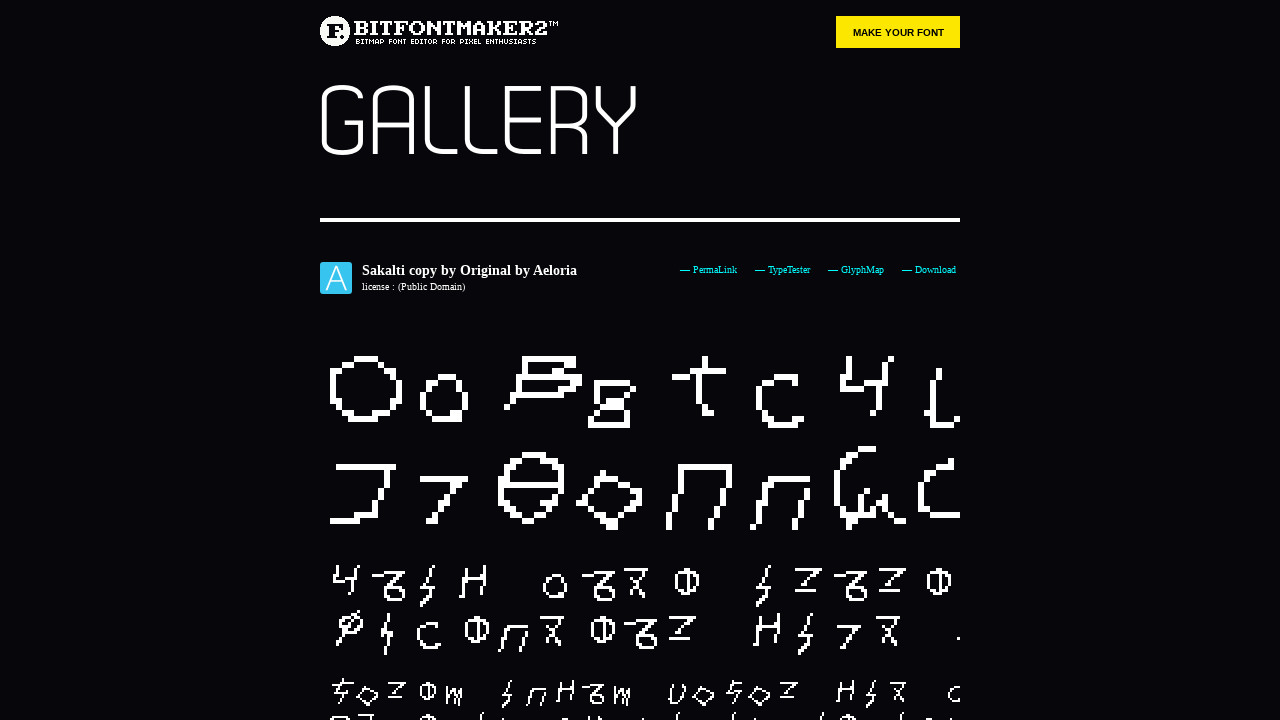

Clicked the DOWNLOAD button at (730, 507) on xpath=//a[text()='DOWNLOAD']
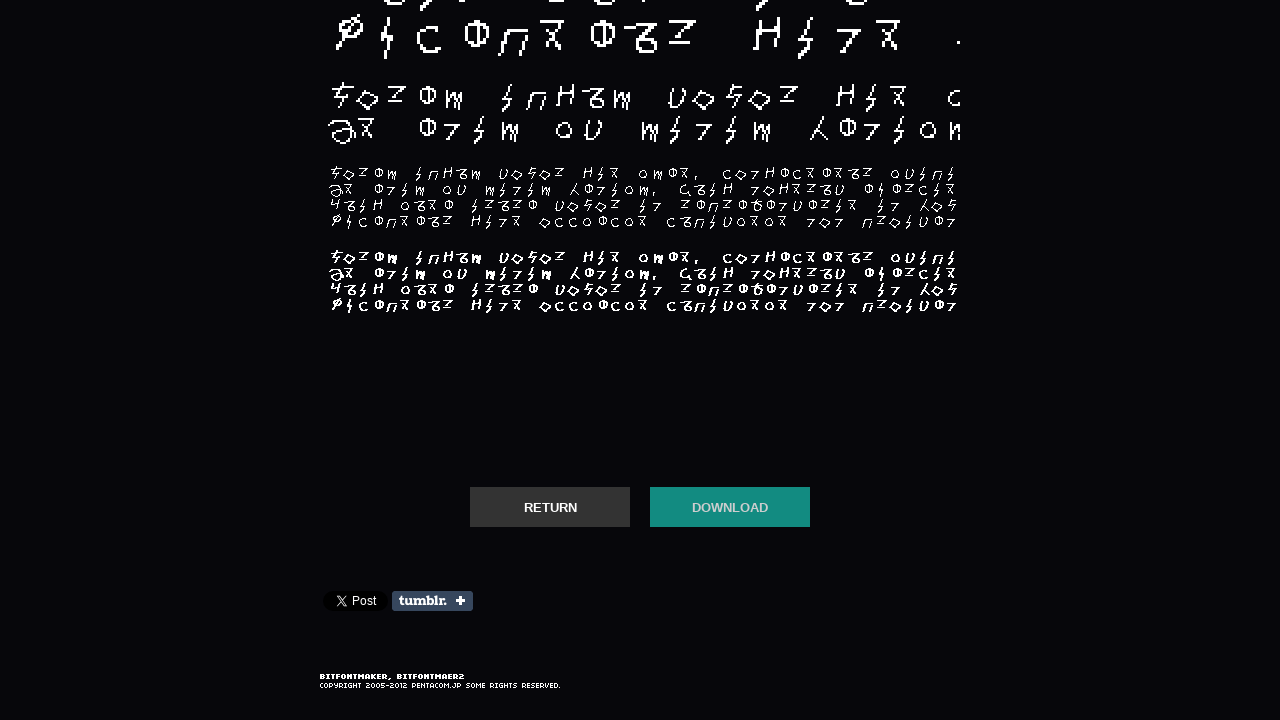

Set up dialog handler to accept confirmation alert
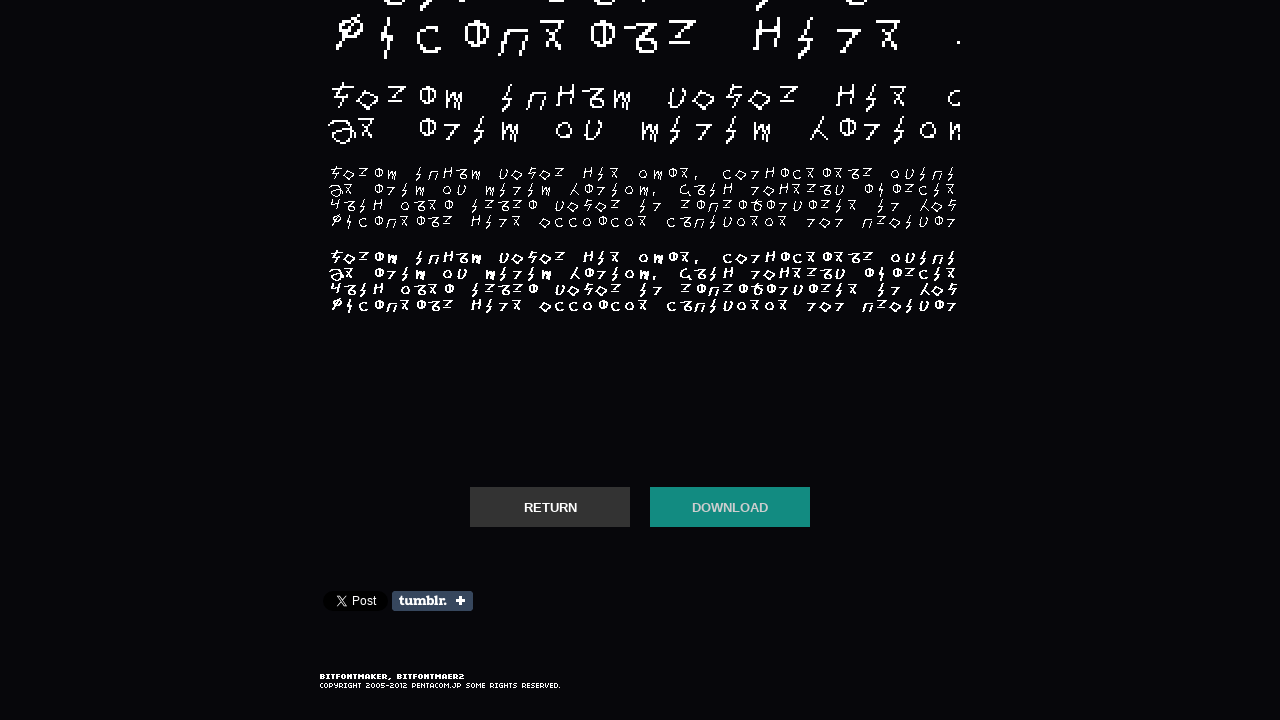

Waited 2 seconds for download to initiate
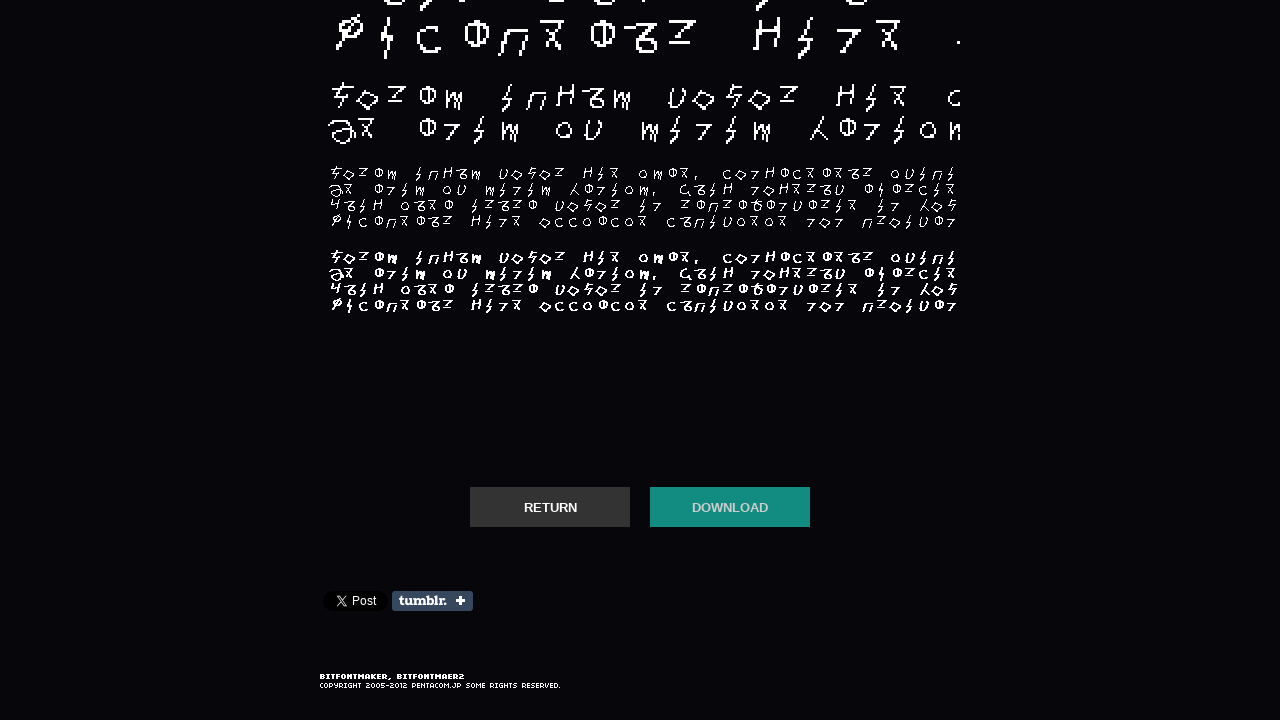

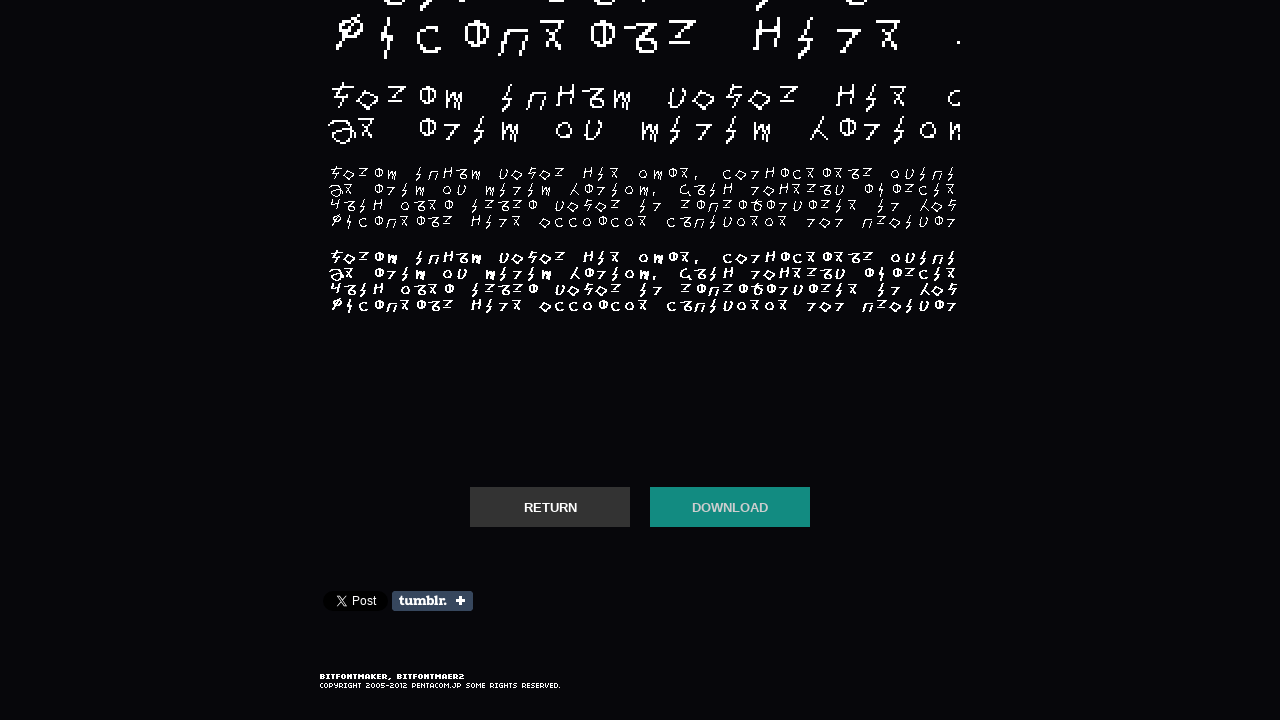